Tests opting out of A/B tests by adding an opt-out cookie after visiting the page, then refreshing to verify the page shows "No A/B Test" heading.

Starting URL: http://the-internet.herokuapp.com/abtest

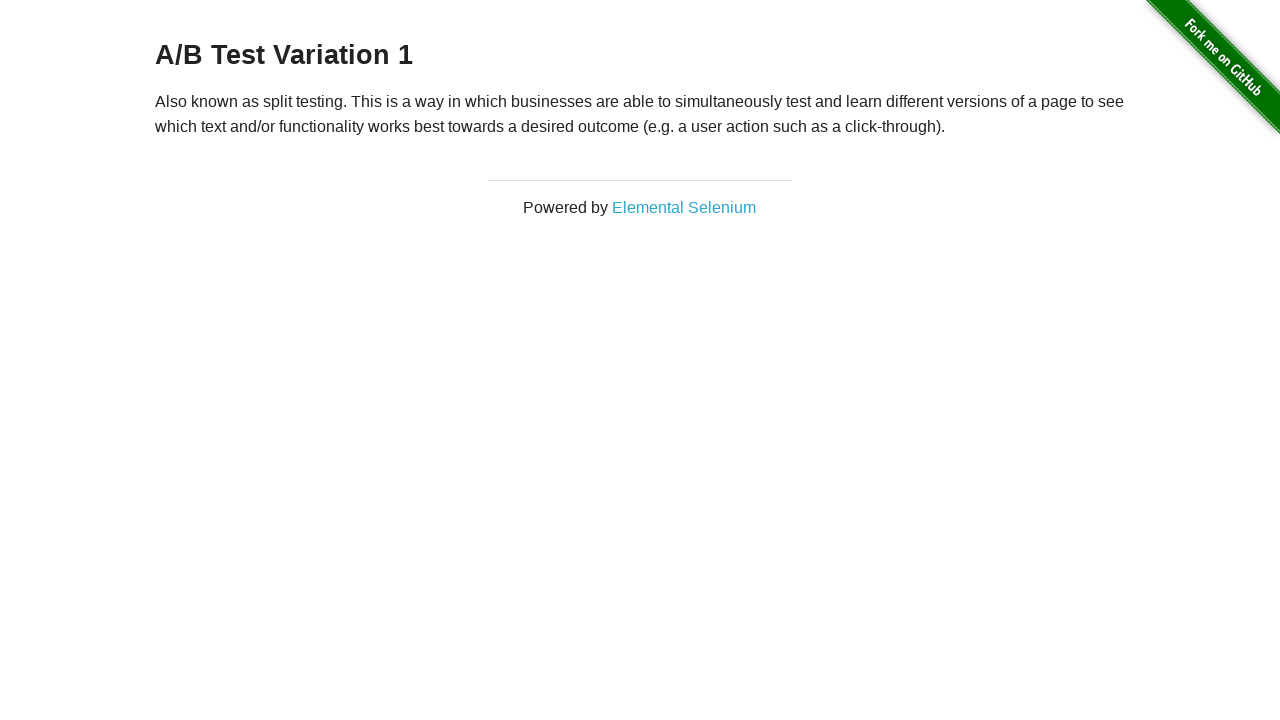

Retrieved initial page heading text
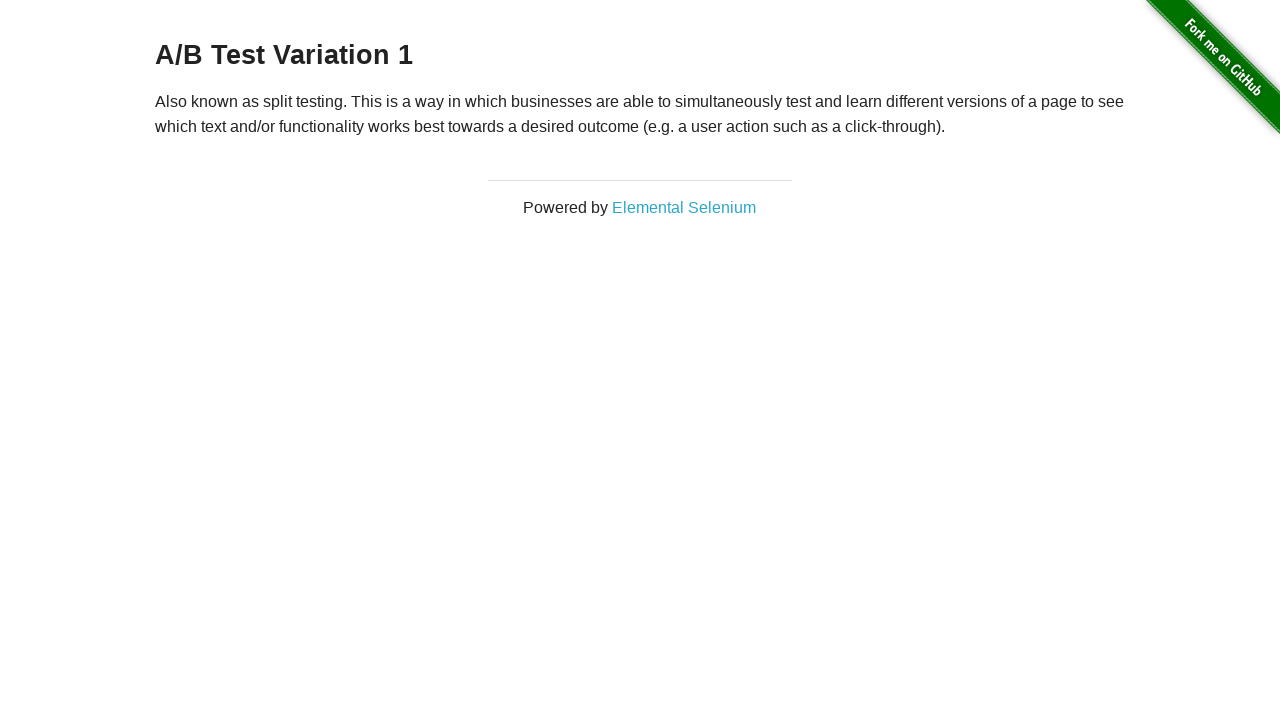

Verified page displays 'A/B Test' heading (user is in test group)
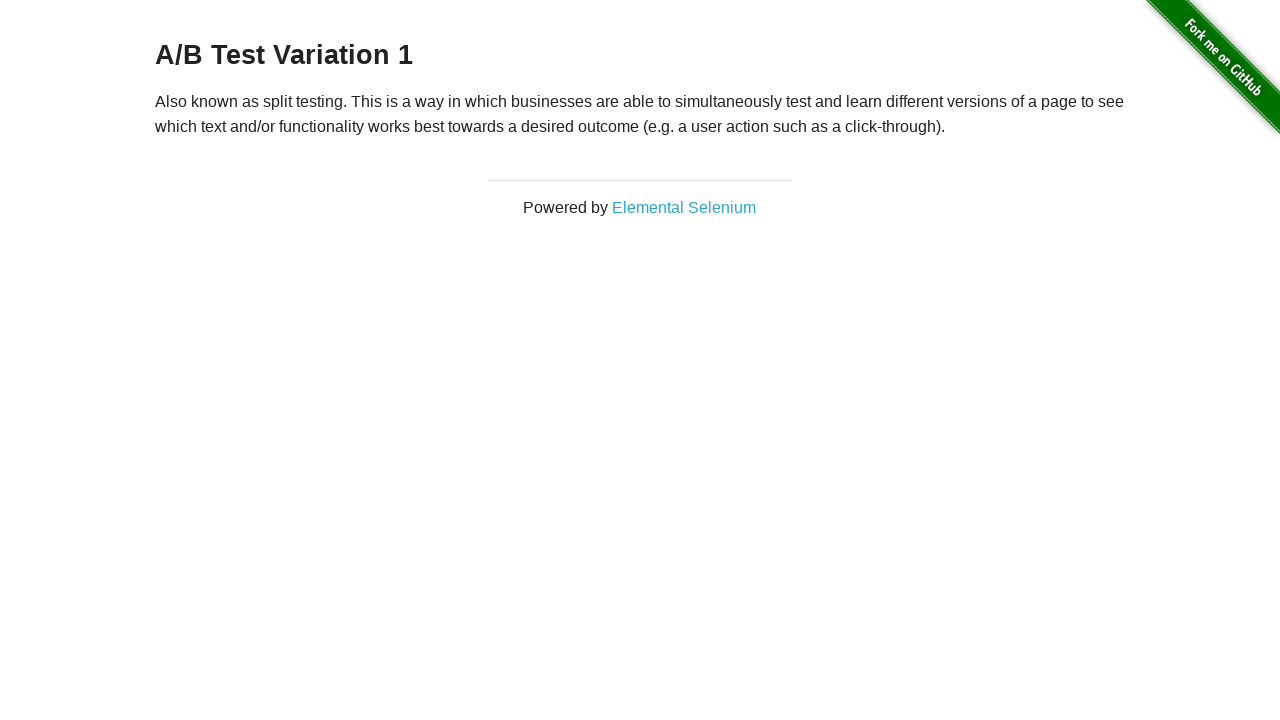

Added optimizelyOptOut cookie to opt out of A/B test
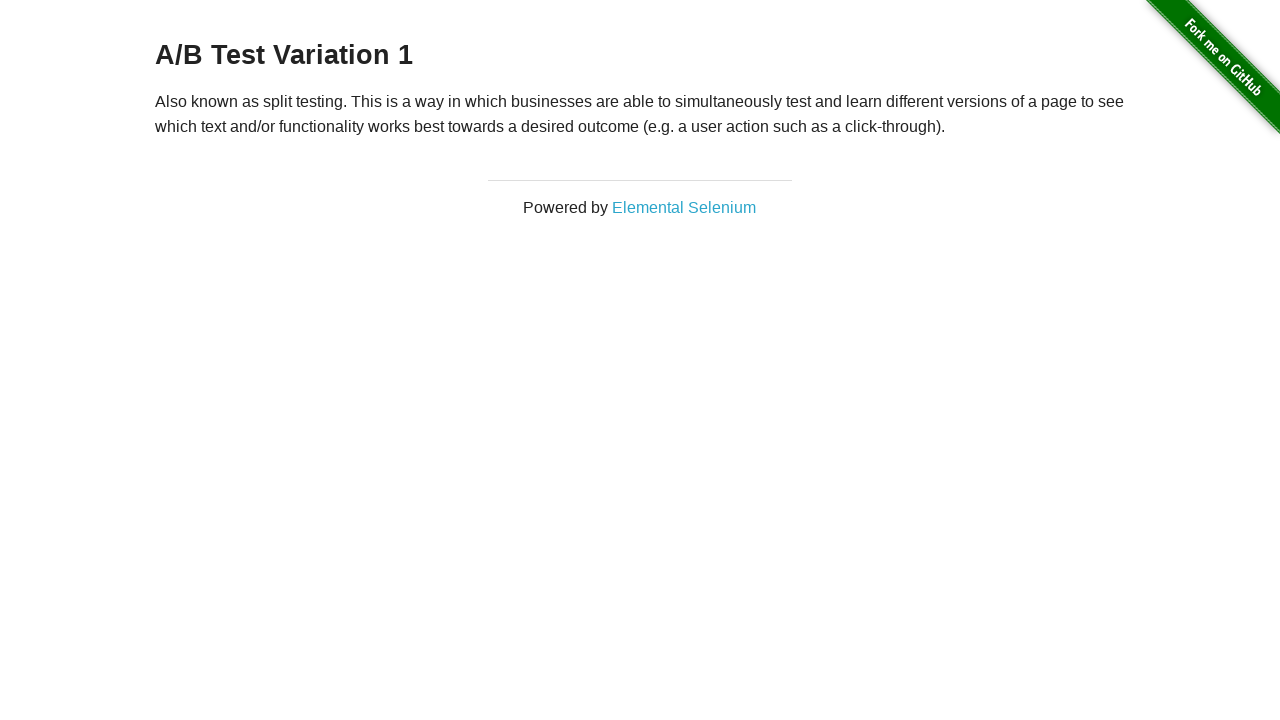

Refreshed the page after adding opt-out cookie
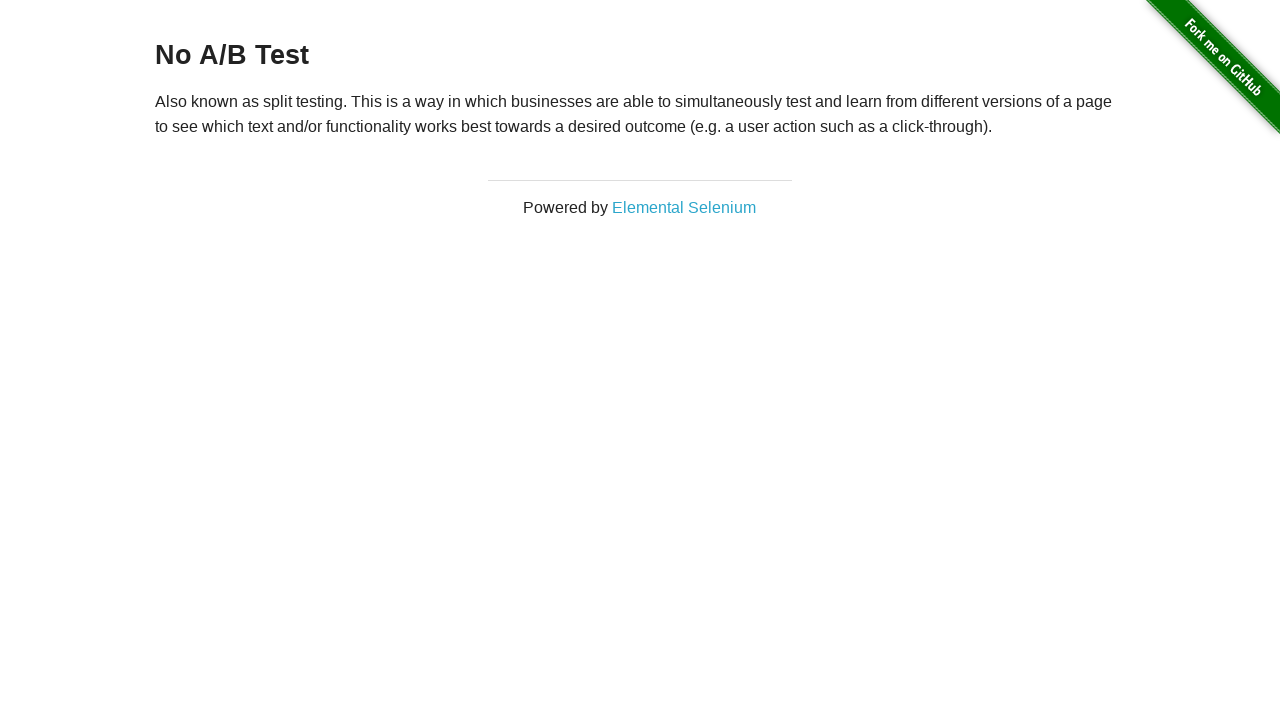

Retrieved page heading text after reload
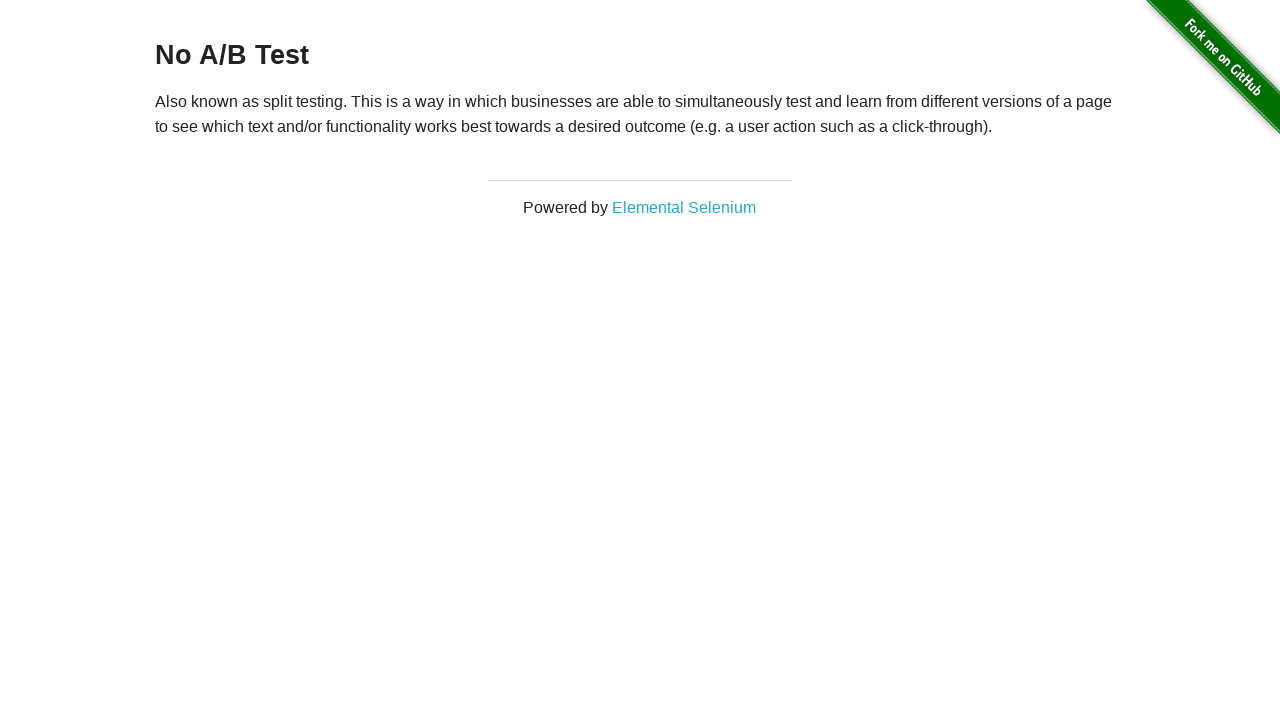

Verified page displays 'No A/B Test' heading (opt-out successful)
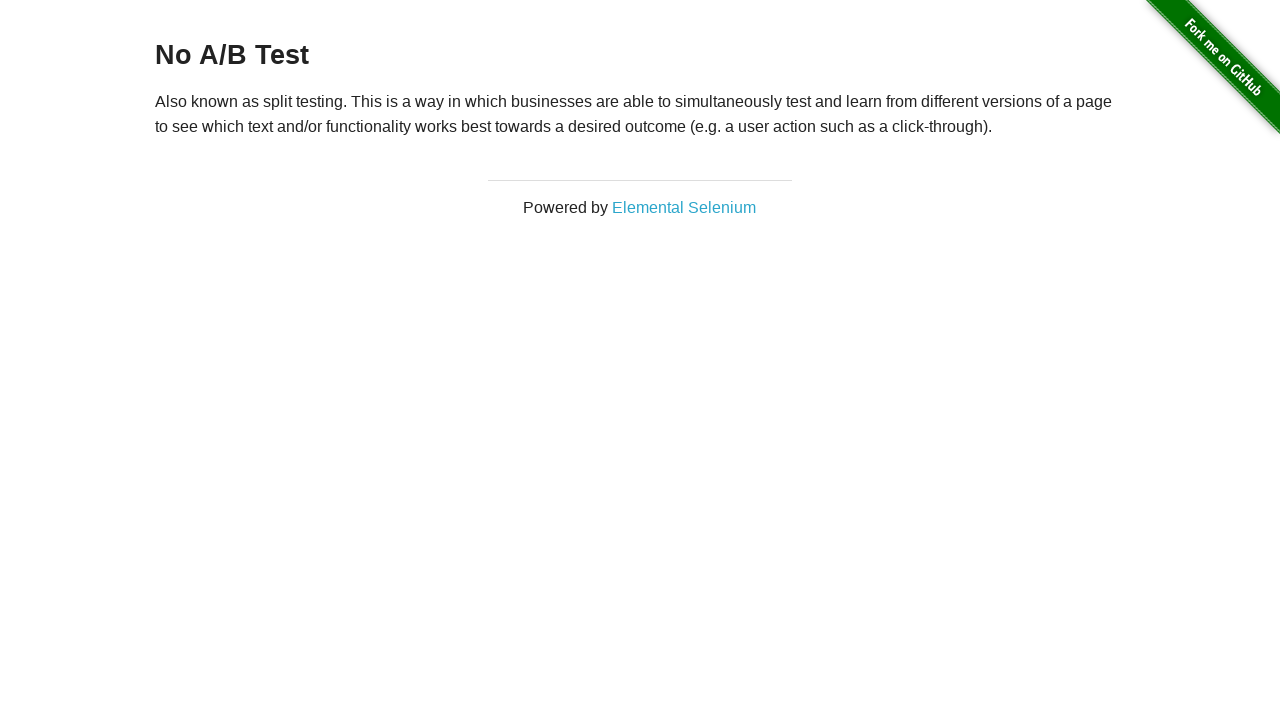

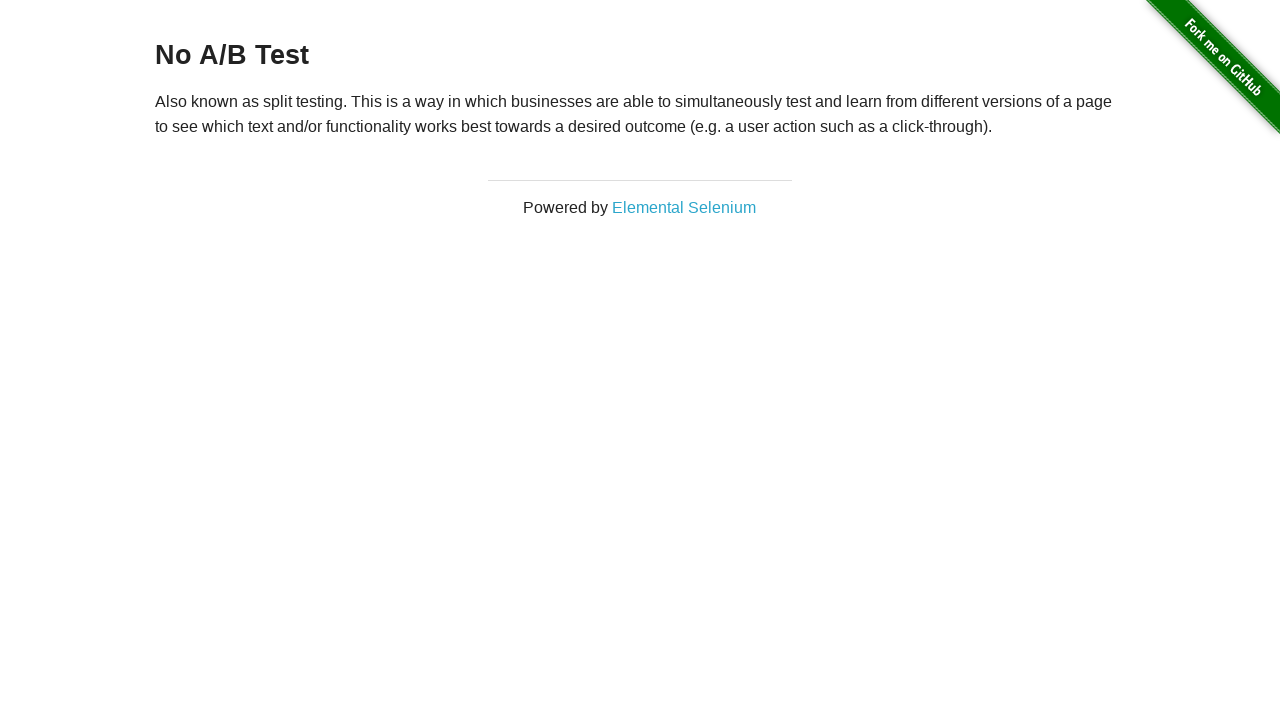